Tests that new todo items are appended to the bottom of the list by creating 3 items

Starting URL: https://demo.playwright.dev/todomvc

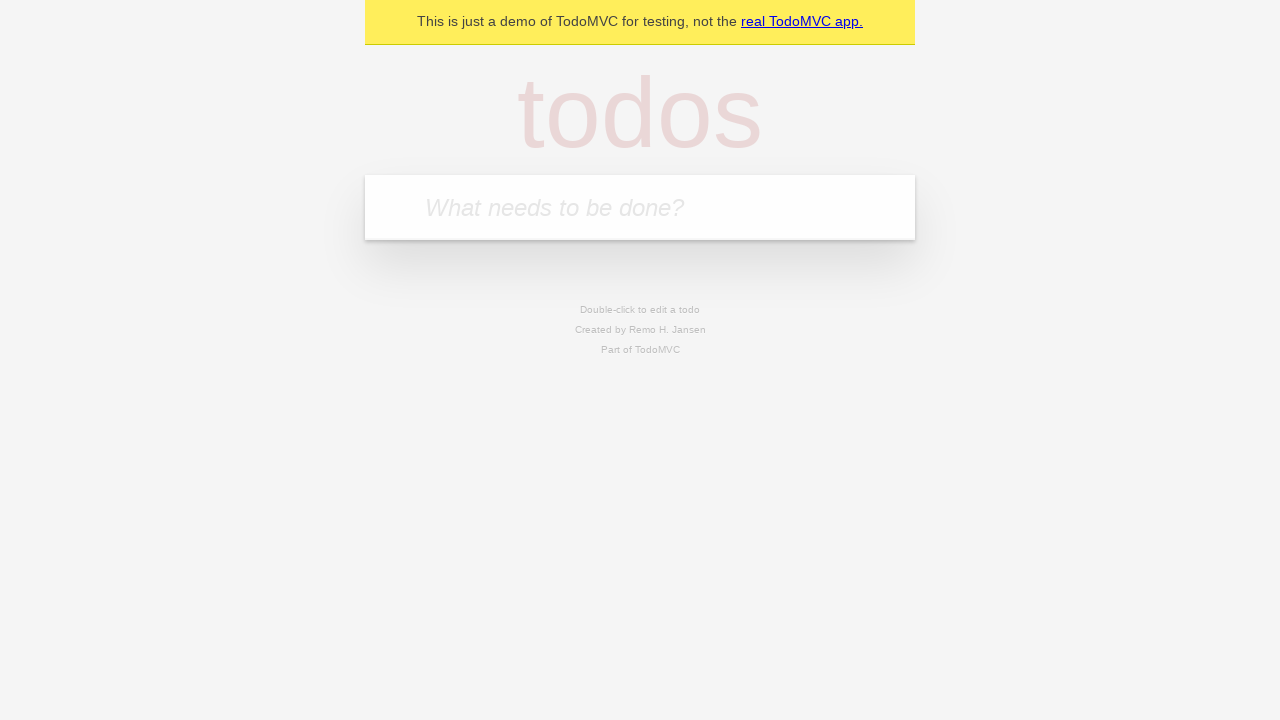

Navigated to TodoMVC demo page
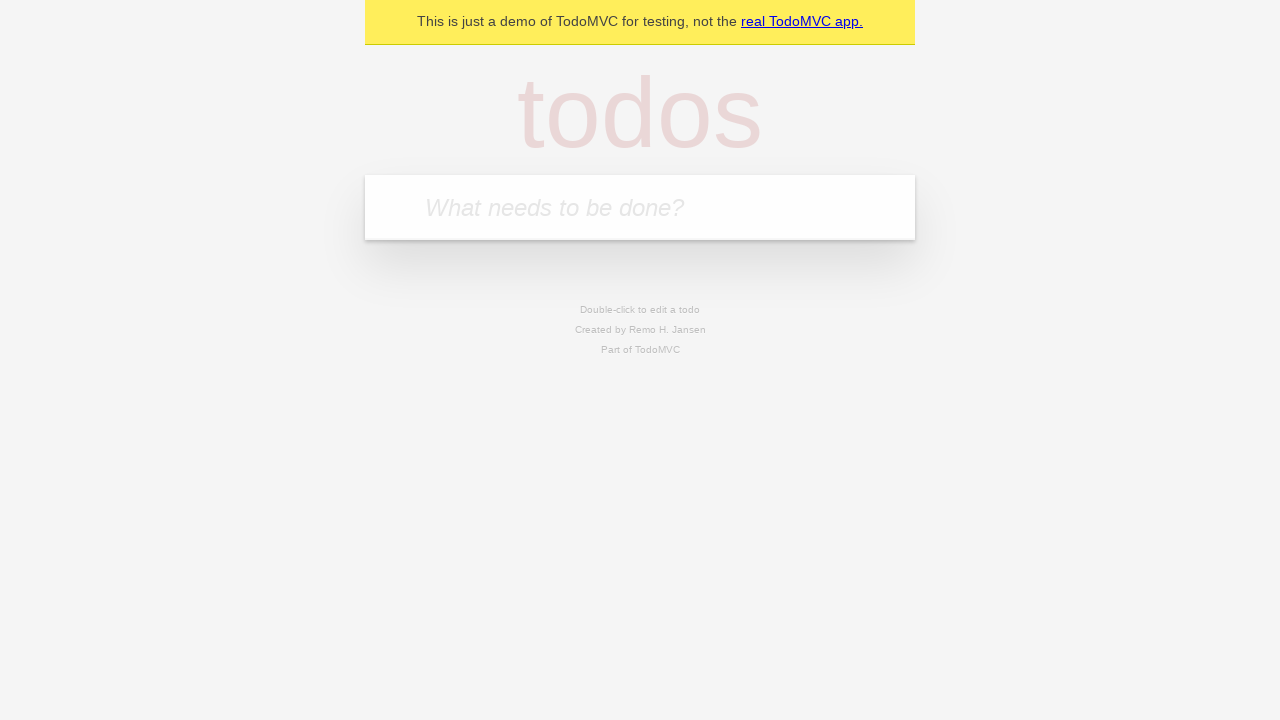

Filled input field with first todo item 'buy some cheese' on .new-todo
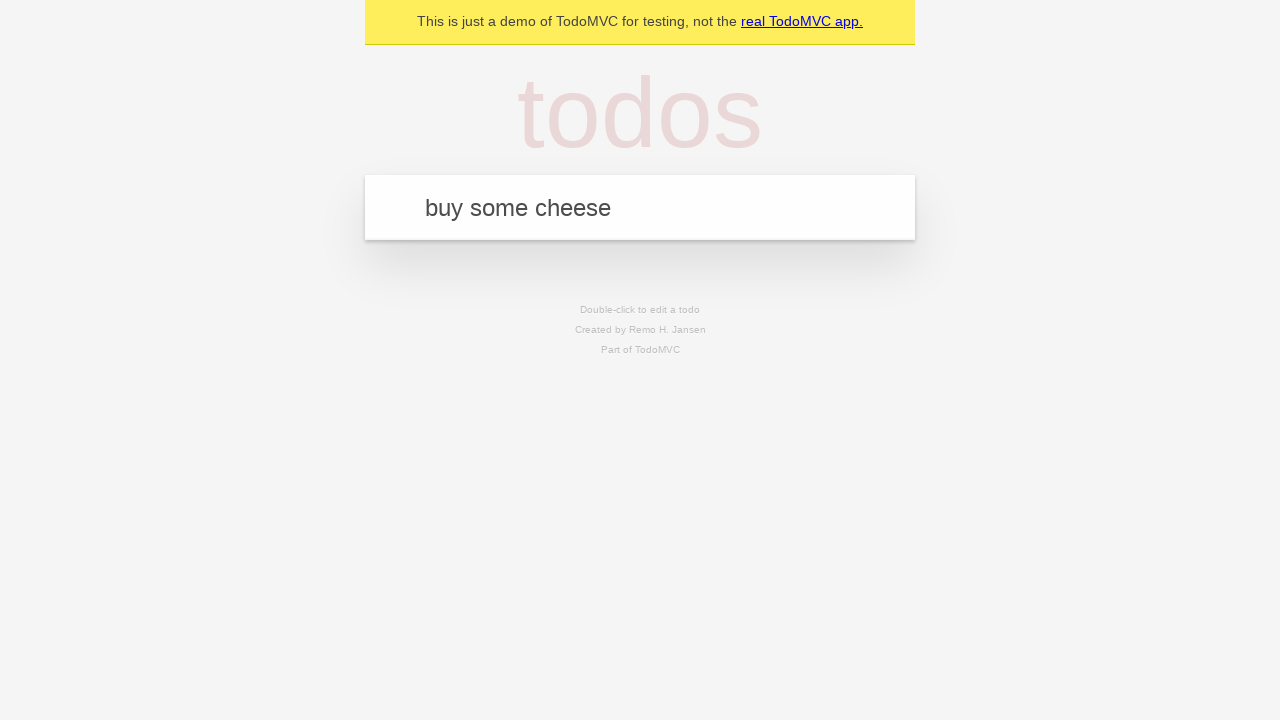

Pressed Enter to add first todo item on .new-todo
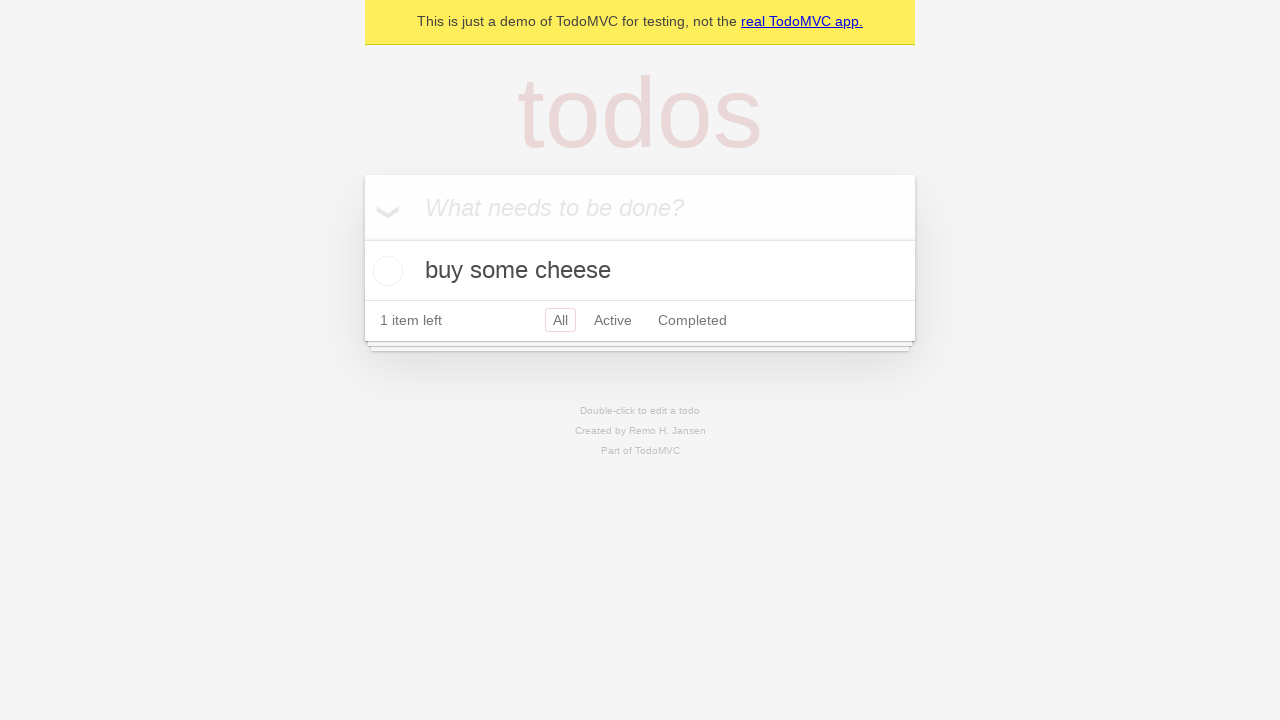

Filled input field with second todo item 'feed the cat' on .new-todo
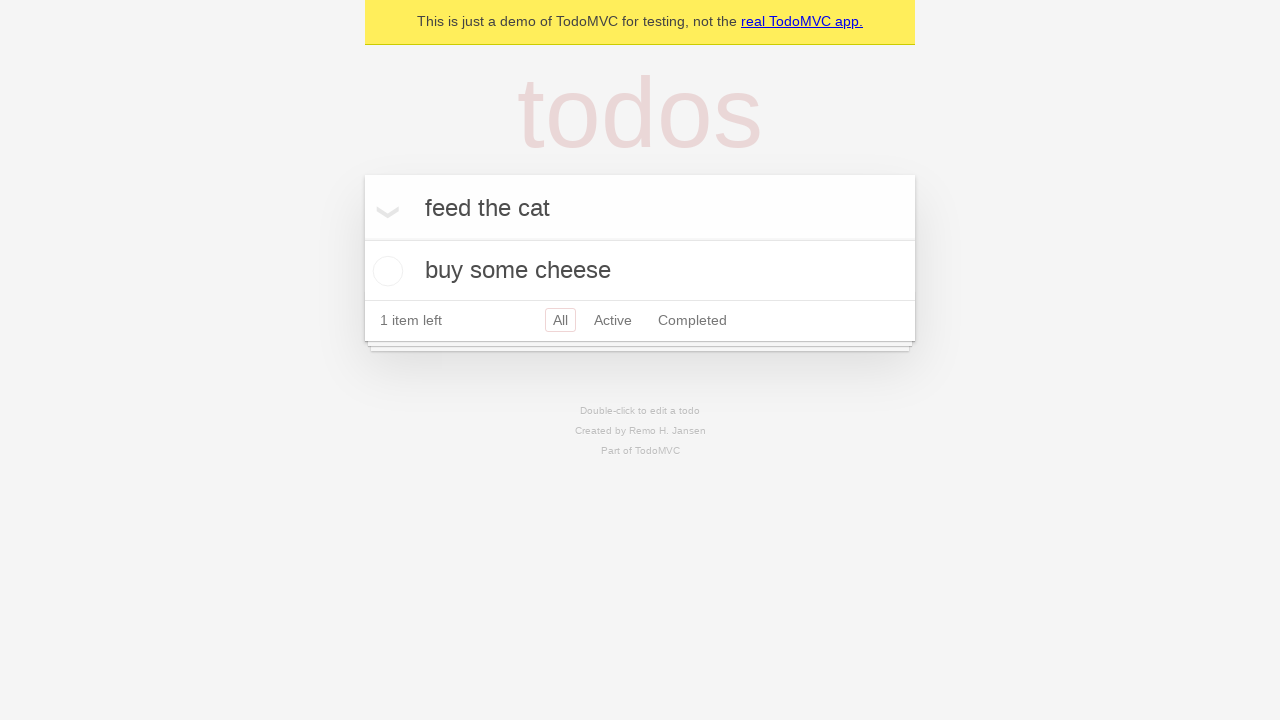

Pressed Enter to add second todo item on .new-todo
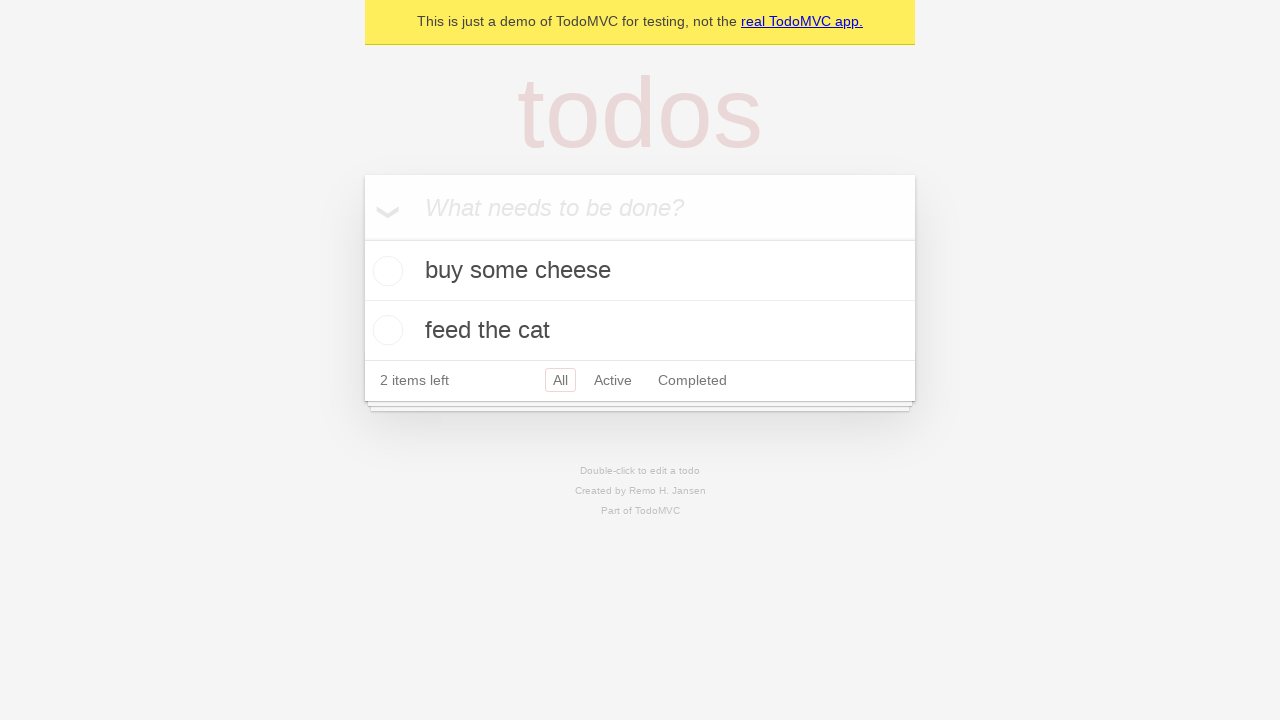

Filled input field with third todo item 'book a doctors appointment' on .new-todo
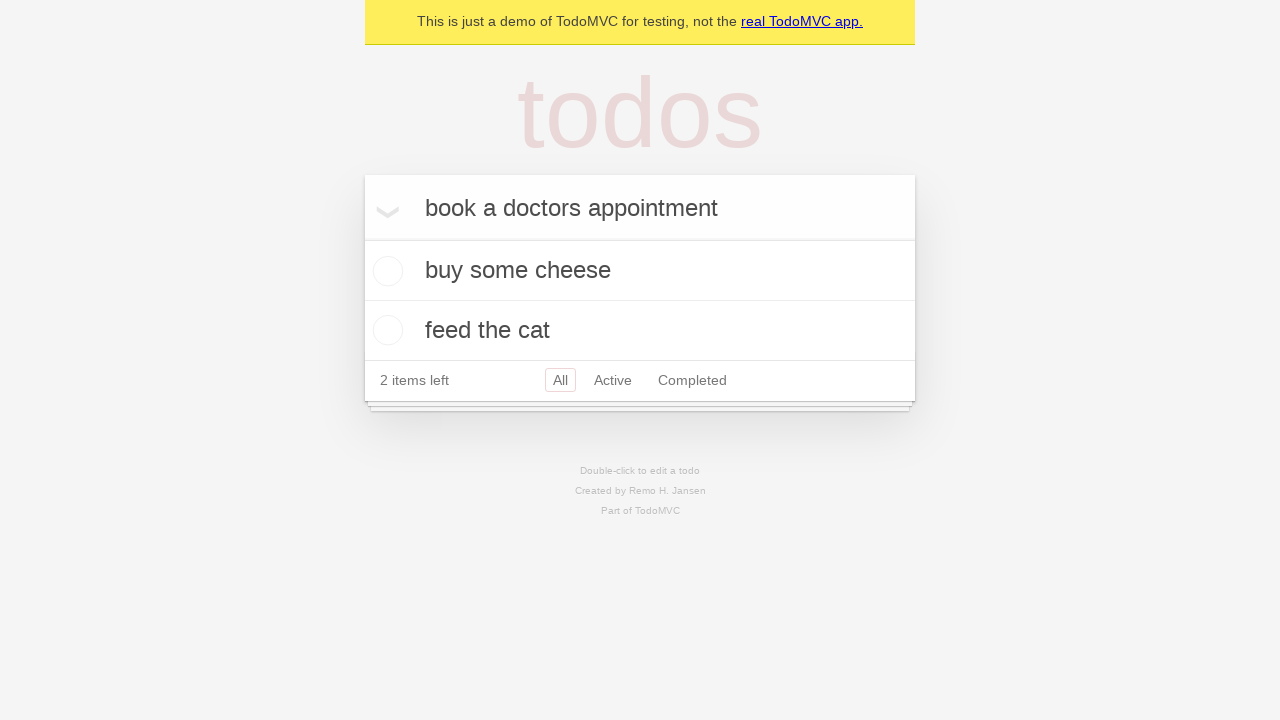

Pressed Enter to add third todo item on .new-todo
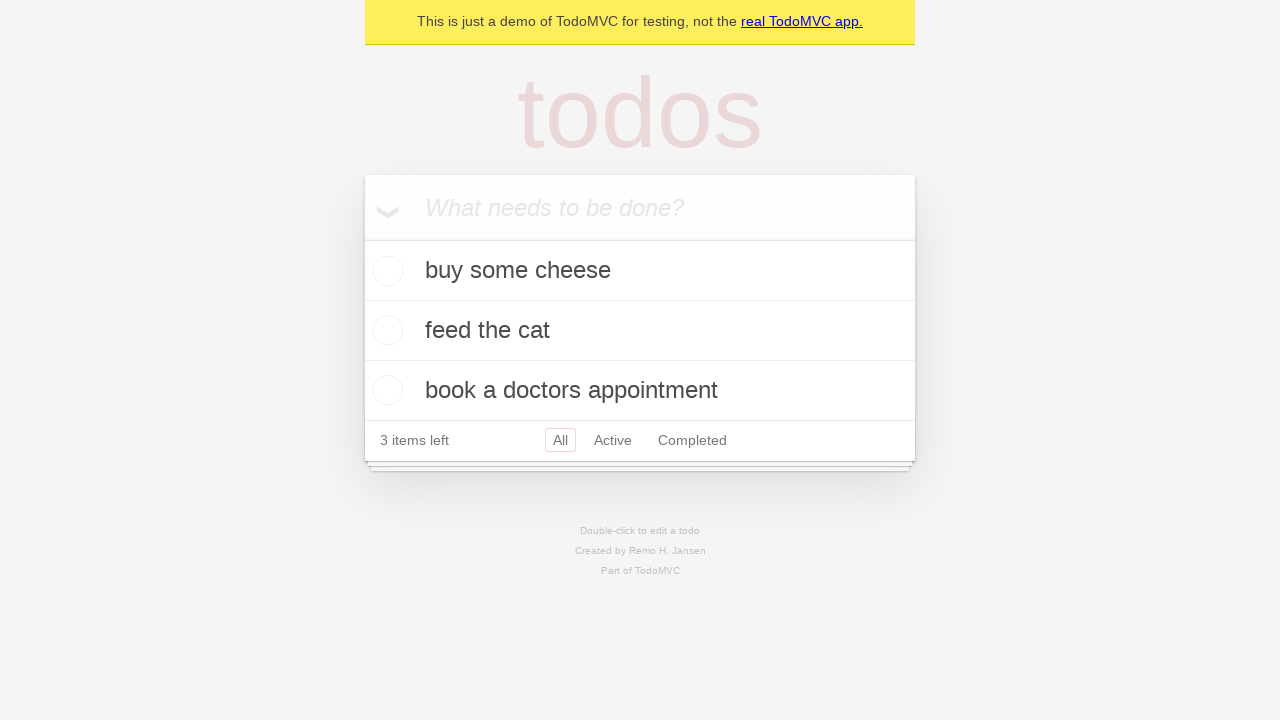

Verified all 3 todo items are displayed in the list
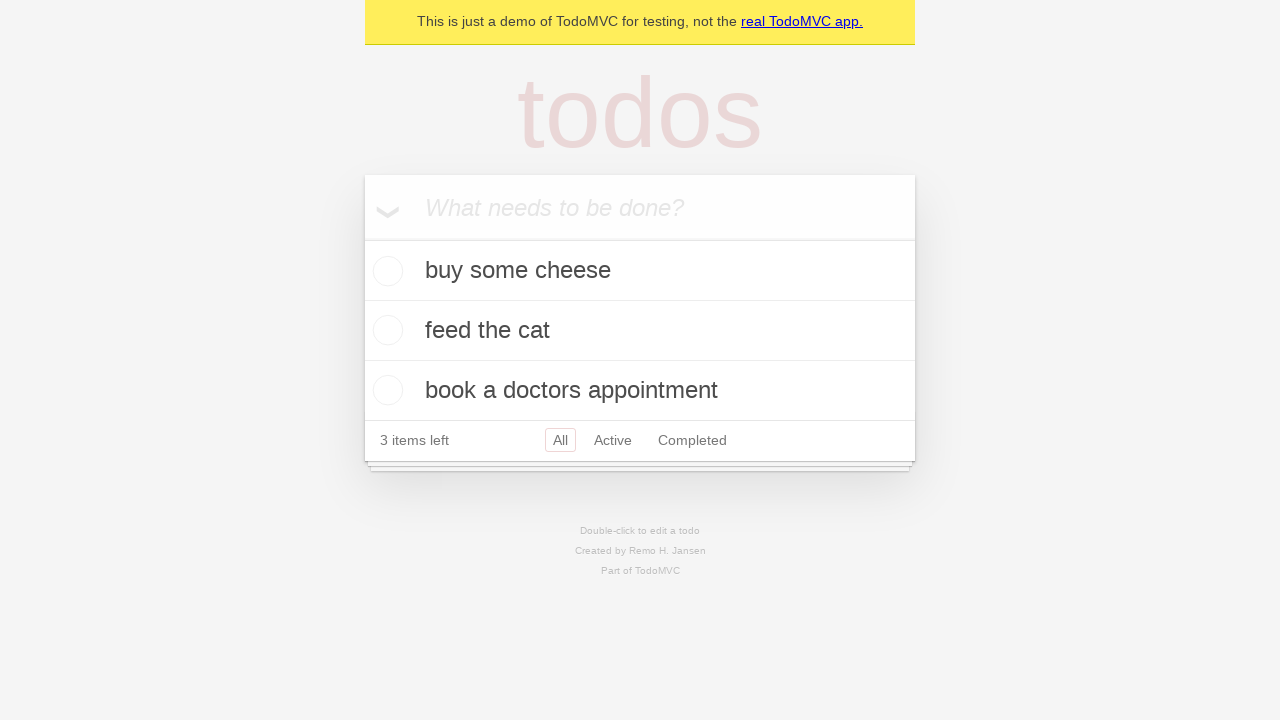

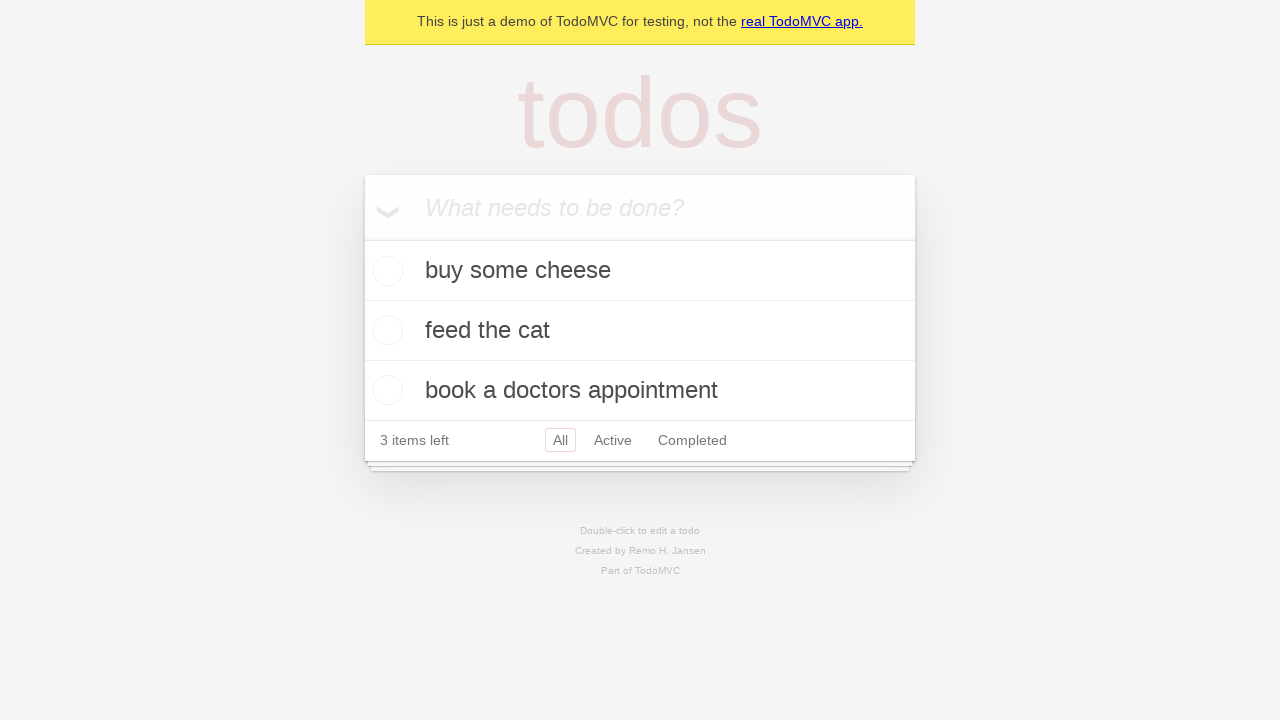